Tests dynamic controls by clicking the Remove button, waiting for the loading indicator to disappear, and verifying the Add button becomes visible

Starting URL: https://practice.cydeo.com/dynamic_controls

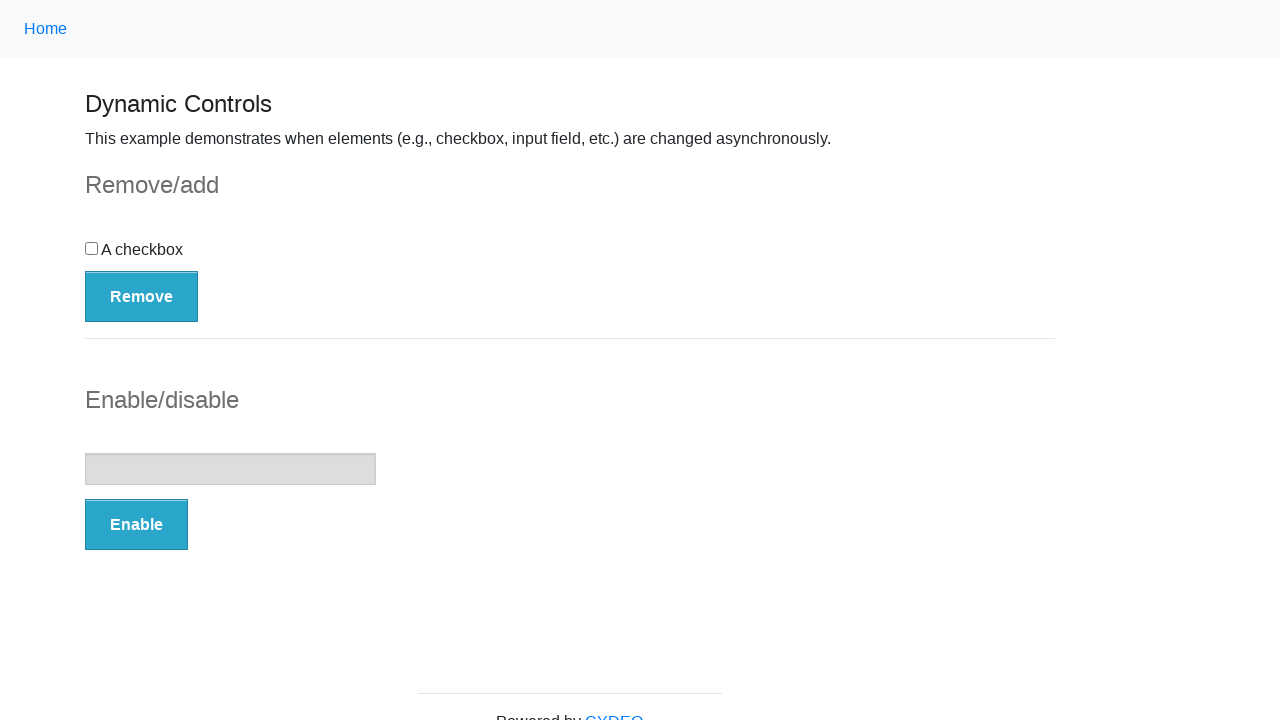

Clicked the Remove button at (142, 296) on internal:role=button[name="Remove"i]
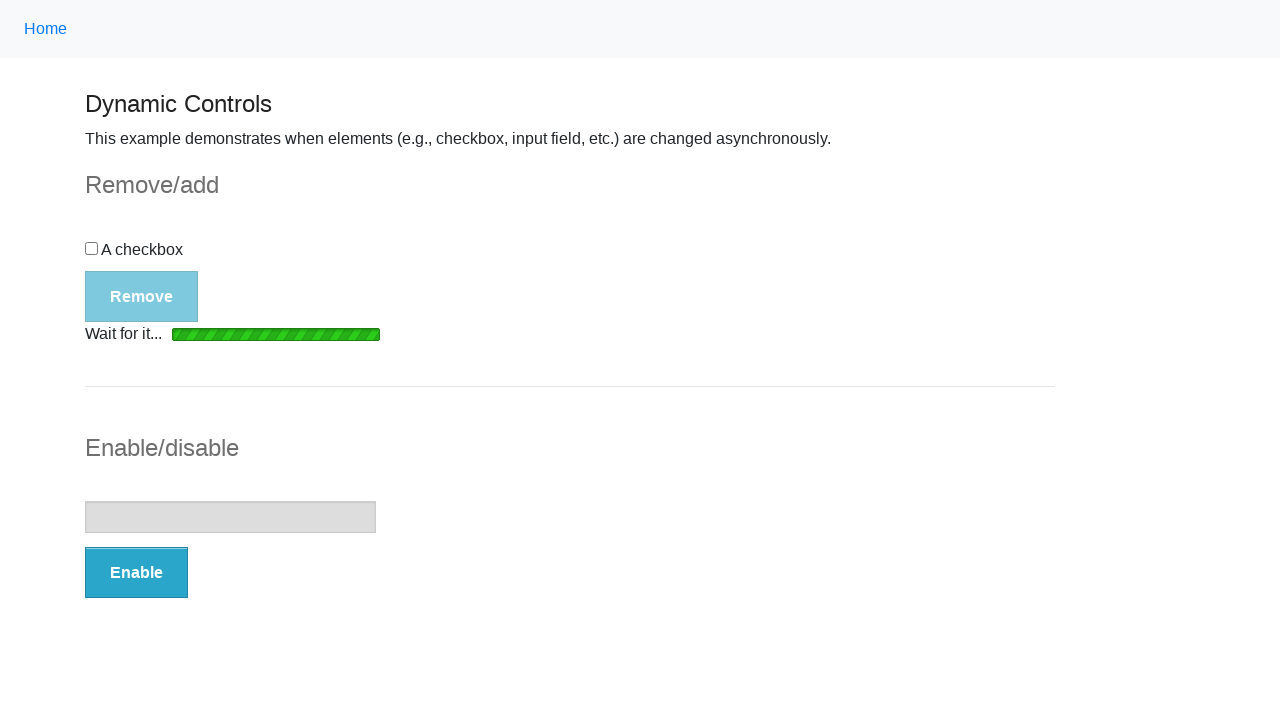

Loading indicator disappeared
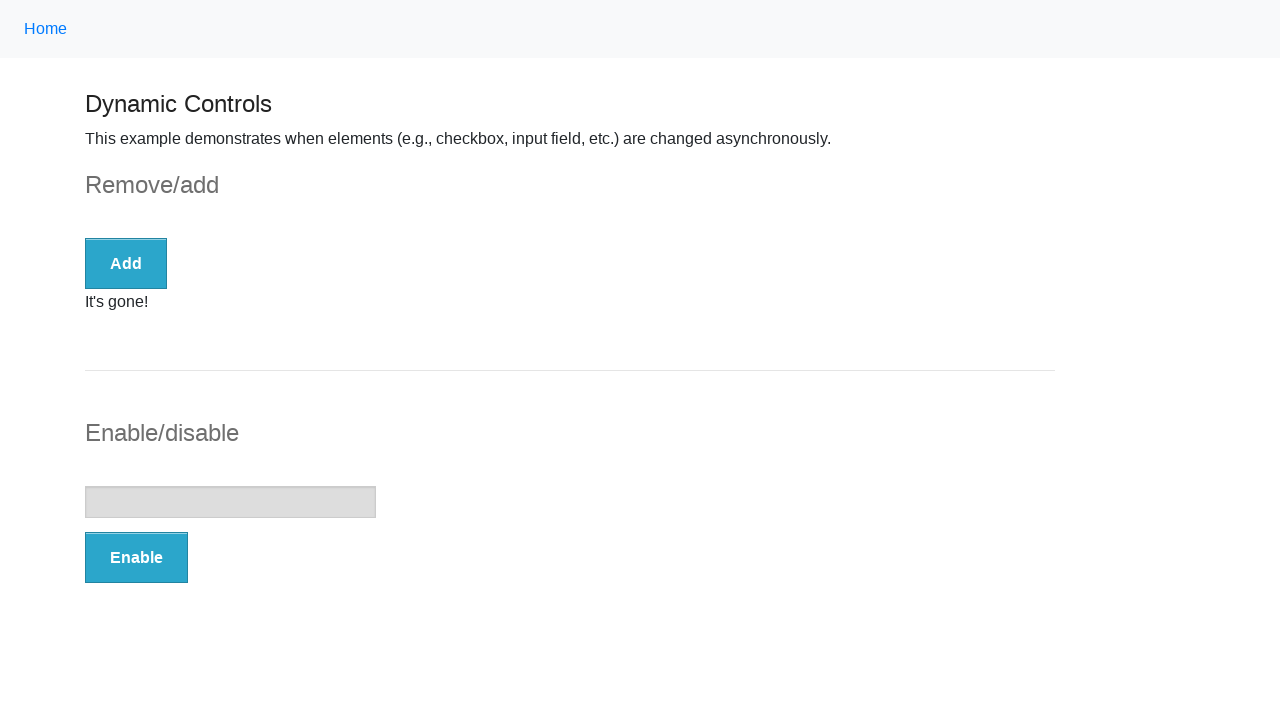

Add button became visible after element removal
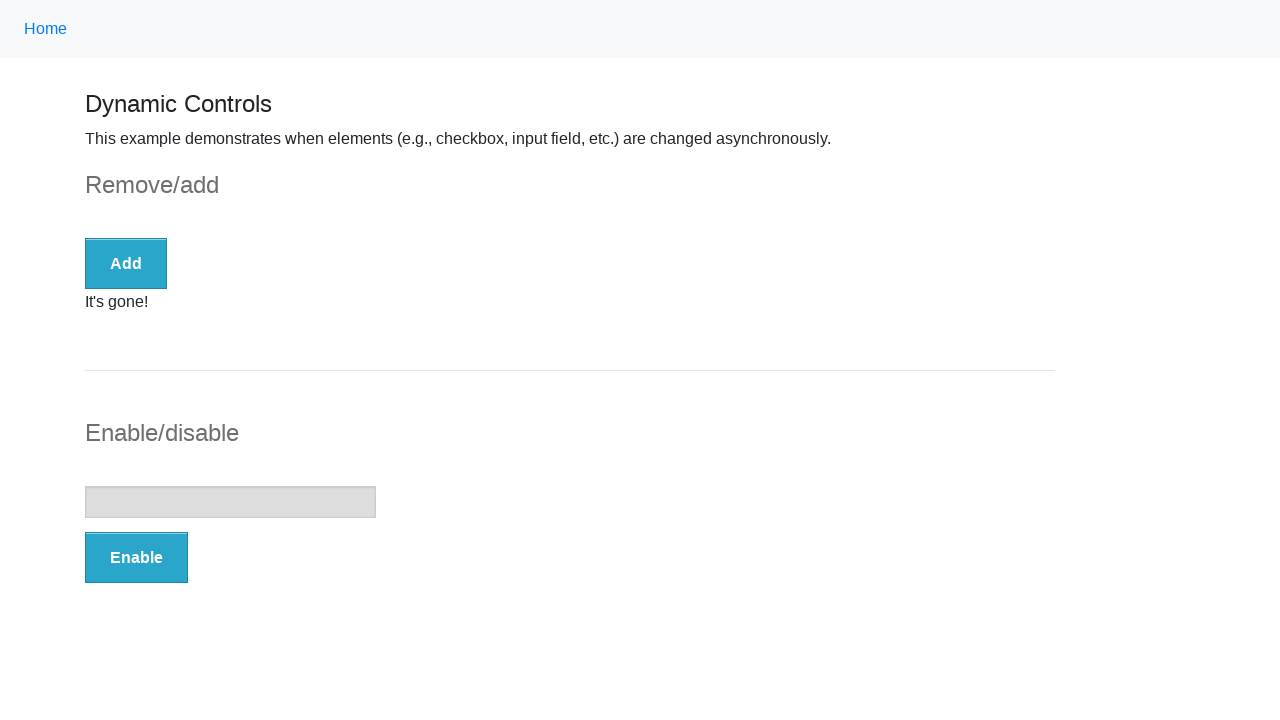

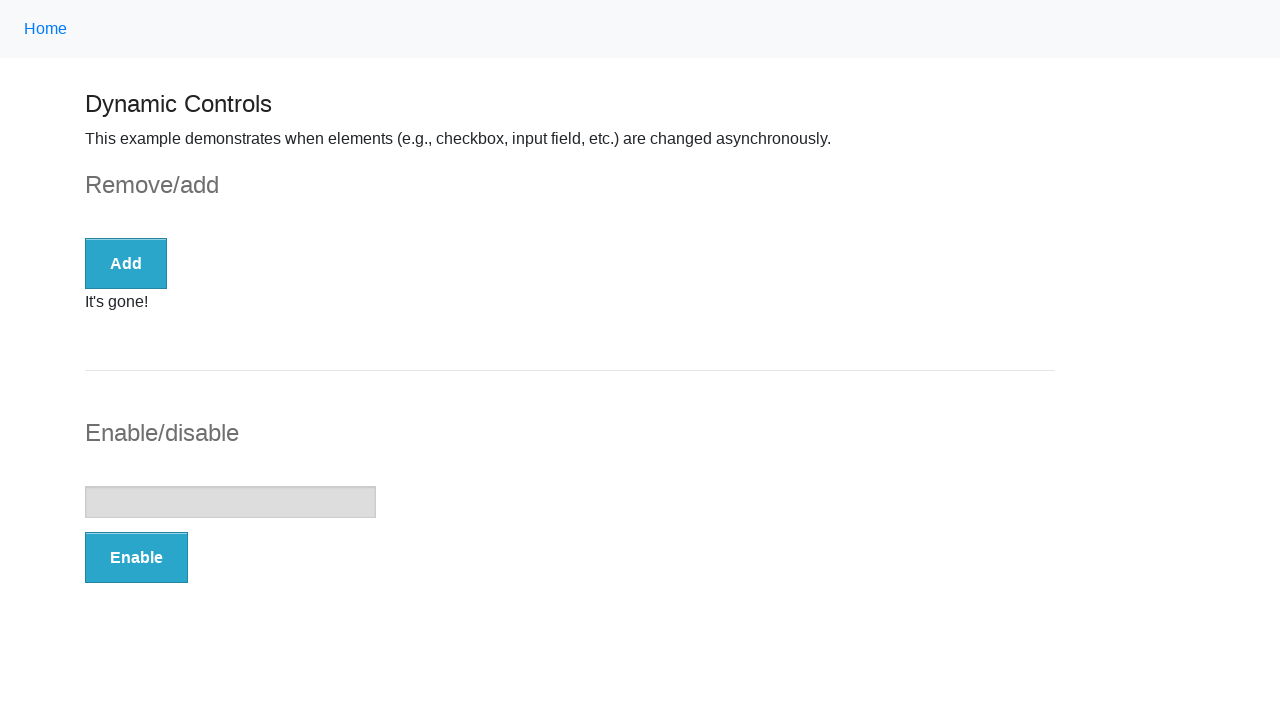